Navigates to login page, enters invalid credentials, clicks login, and verifies the error message contains expected text

Starting URL: https://the-internet.herokuapp.com/

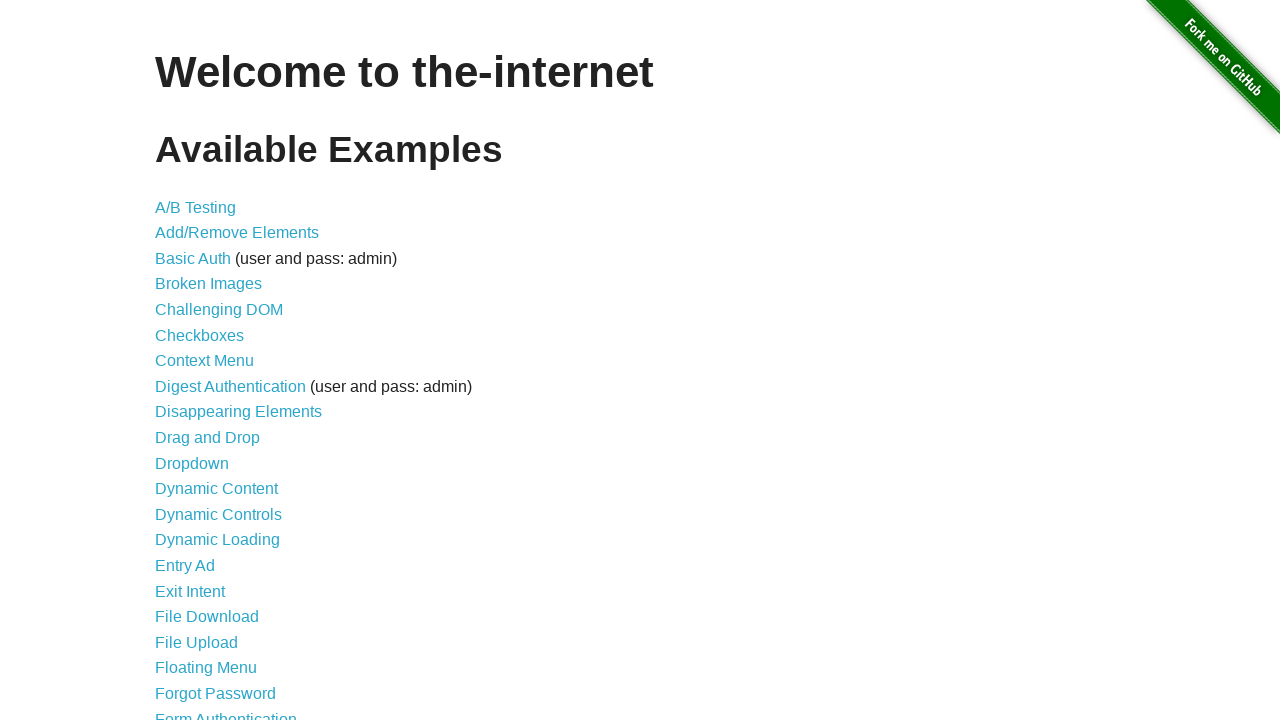

Clicked on Form Authentication link at (226, 712) on text=Form Authentication
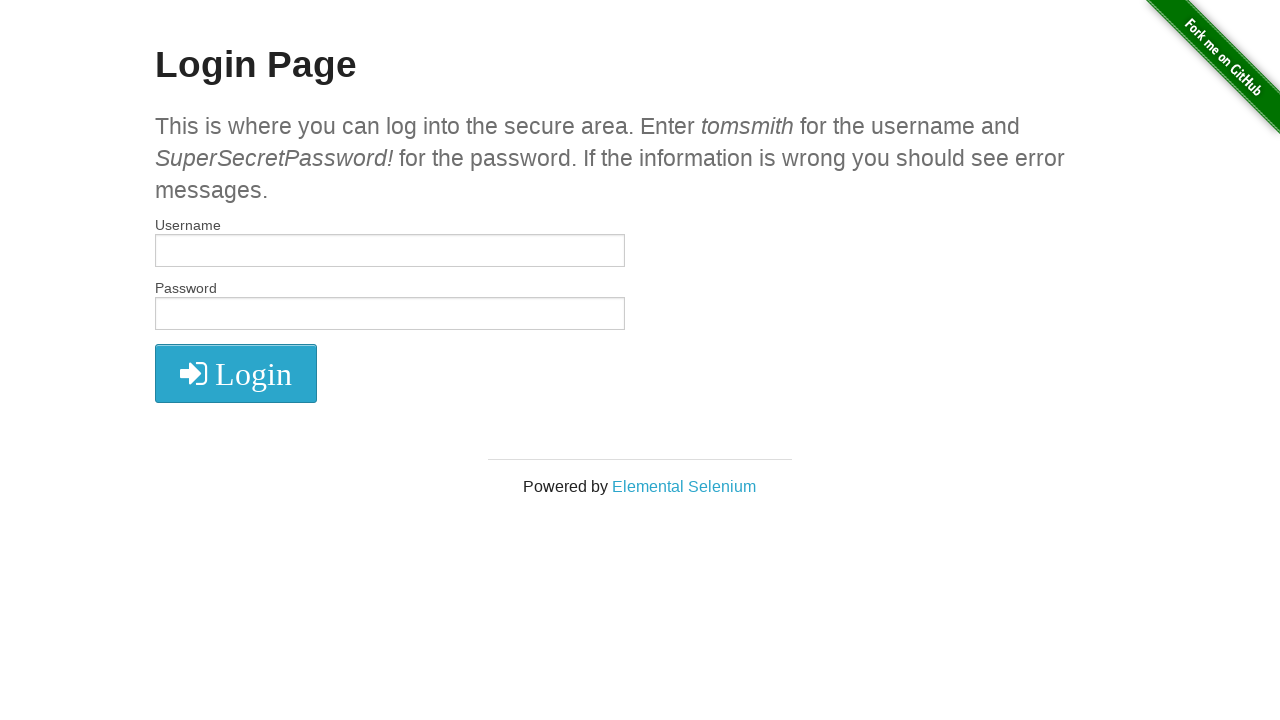

Entered invalid username 'alabala' on input[name='username']
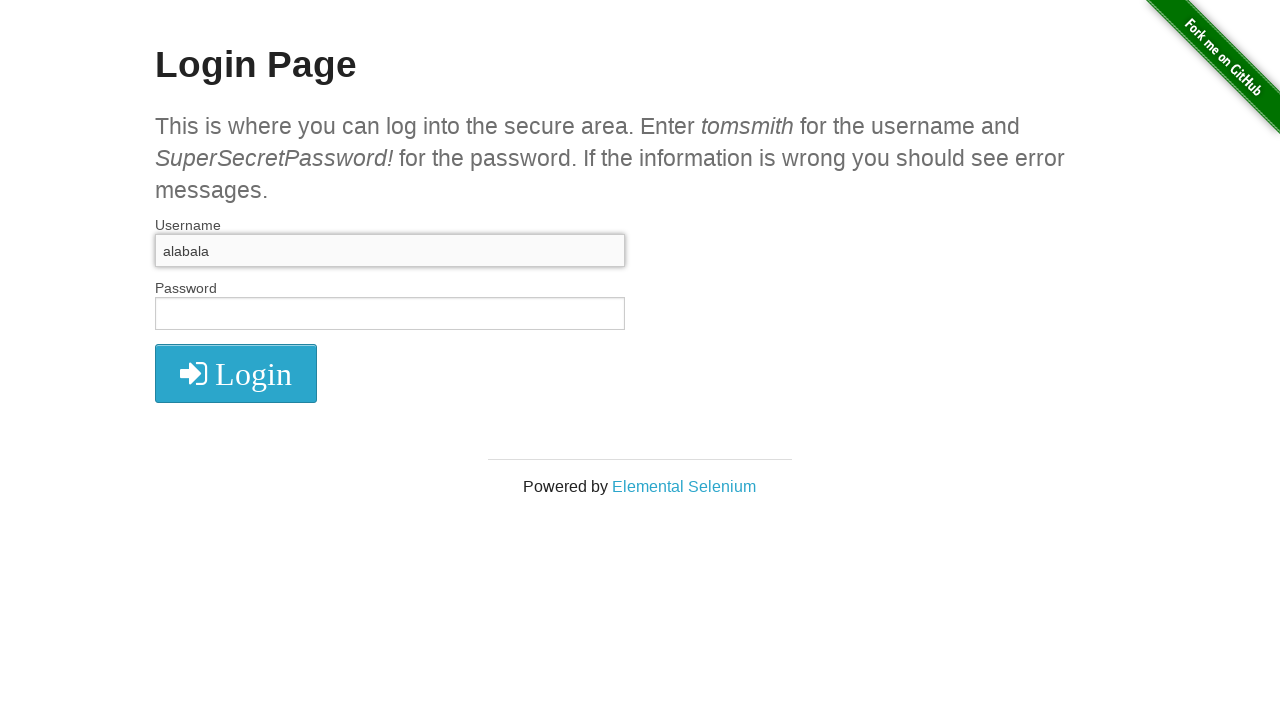

Entered invalid password 'alabala' on input[name='password']
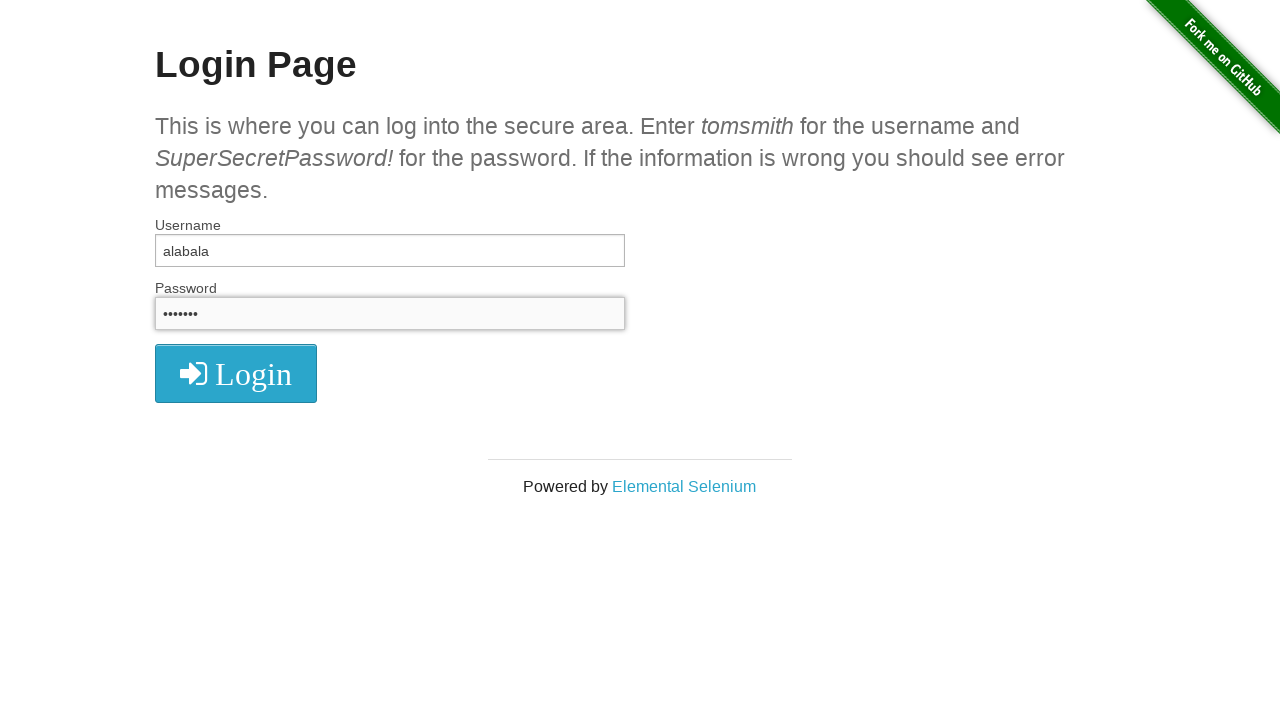

Clicked login button at (236, 374) on i
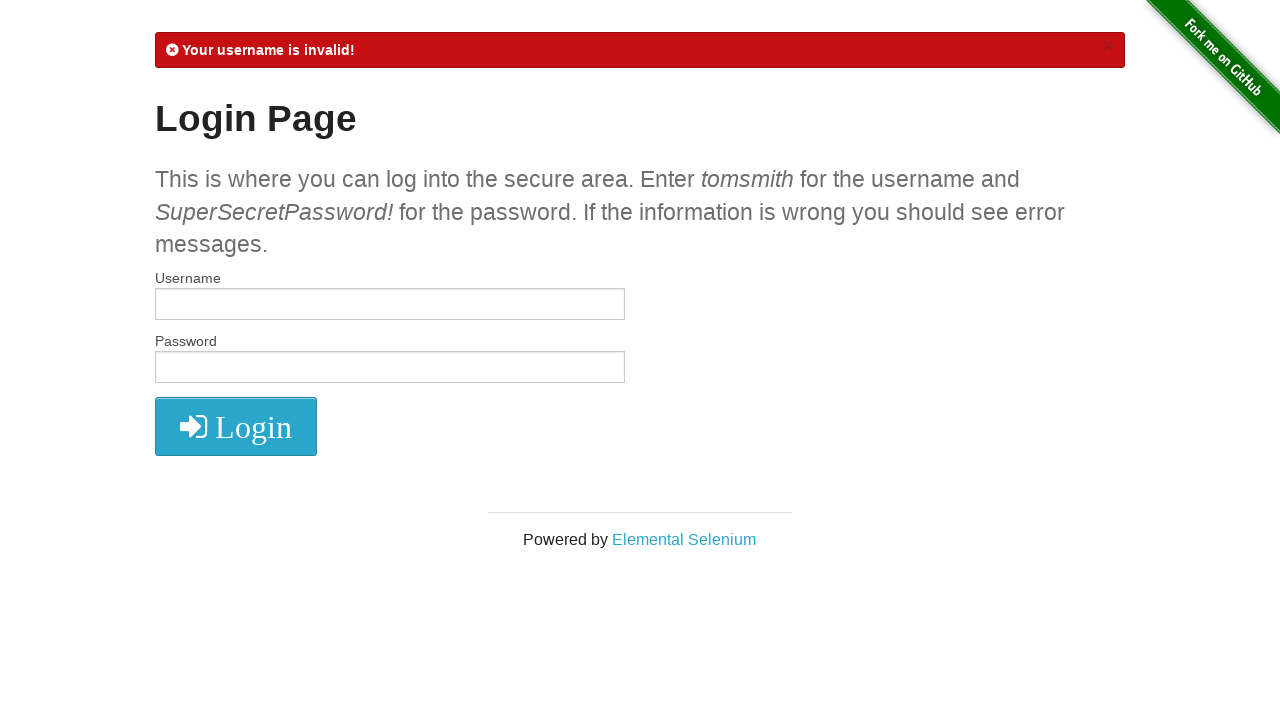

Verified error message contains 'Your username is invalid!'
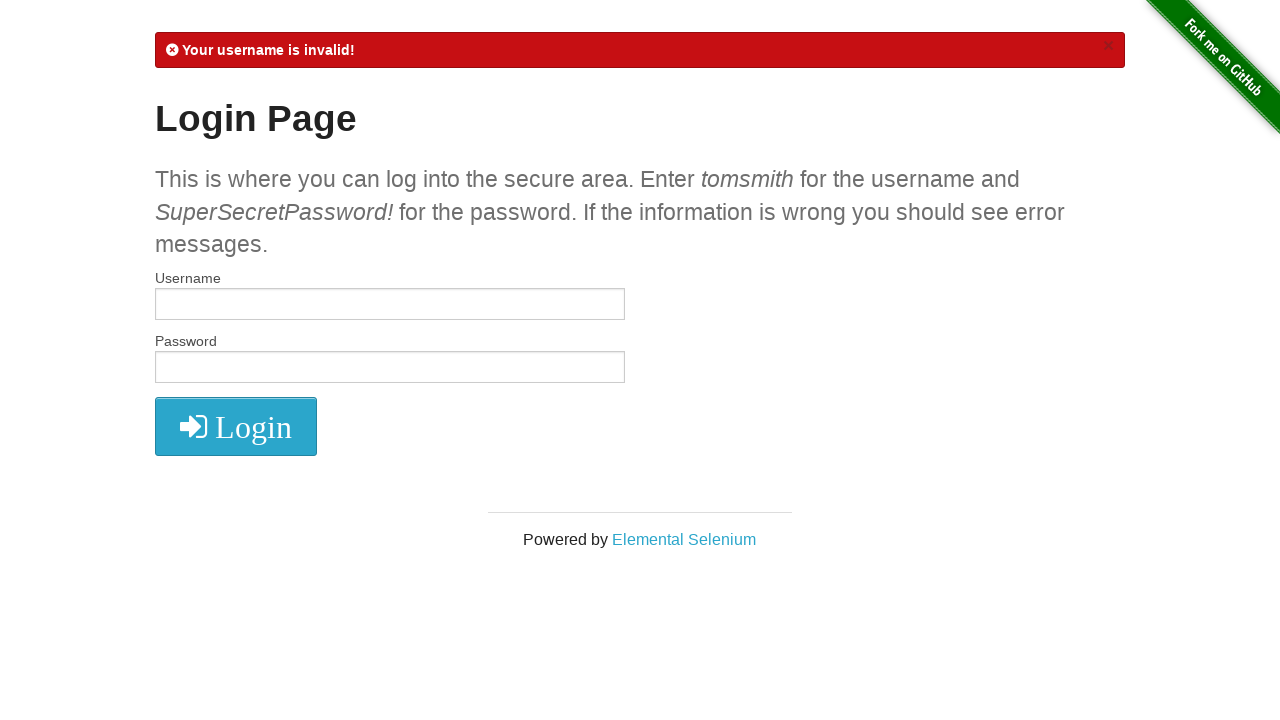

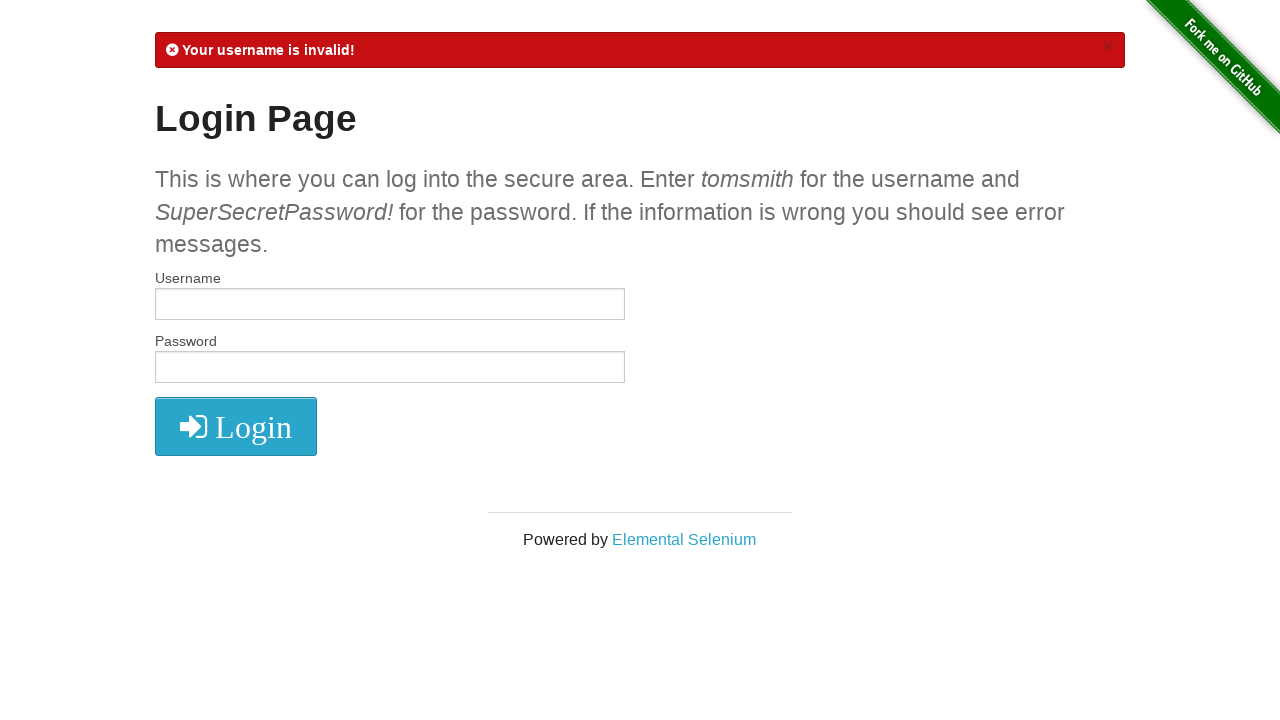